Tests clicking the upper order button on the start page and verifies navigation to the order page

Starting URL: https://qa-scooter.praktikum-services.ru/

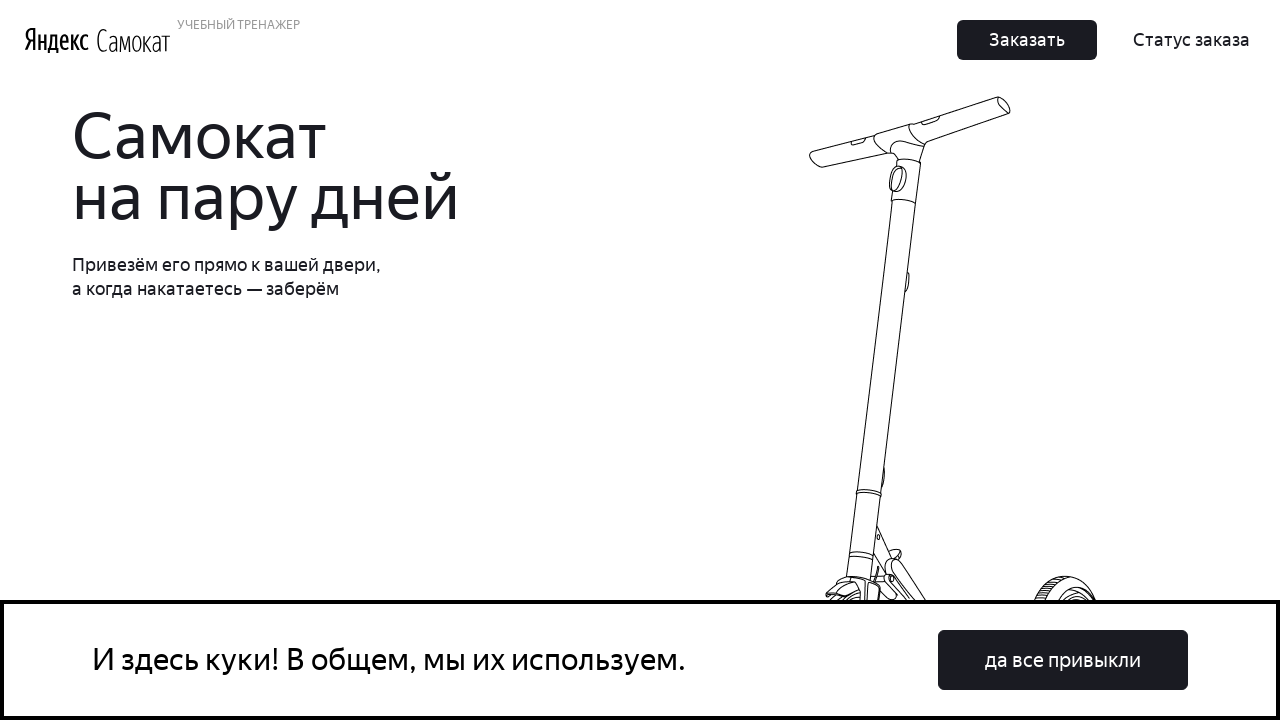

Set viewport size to 1920x1080
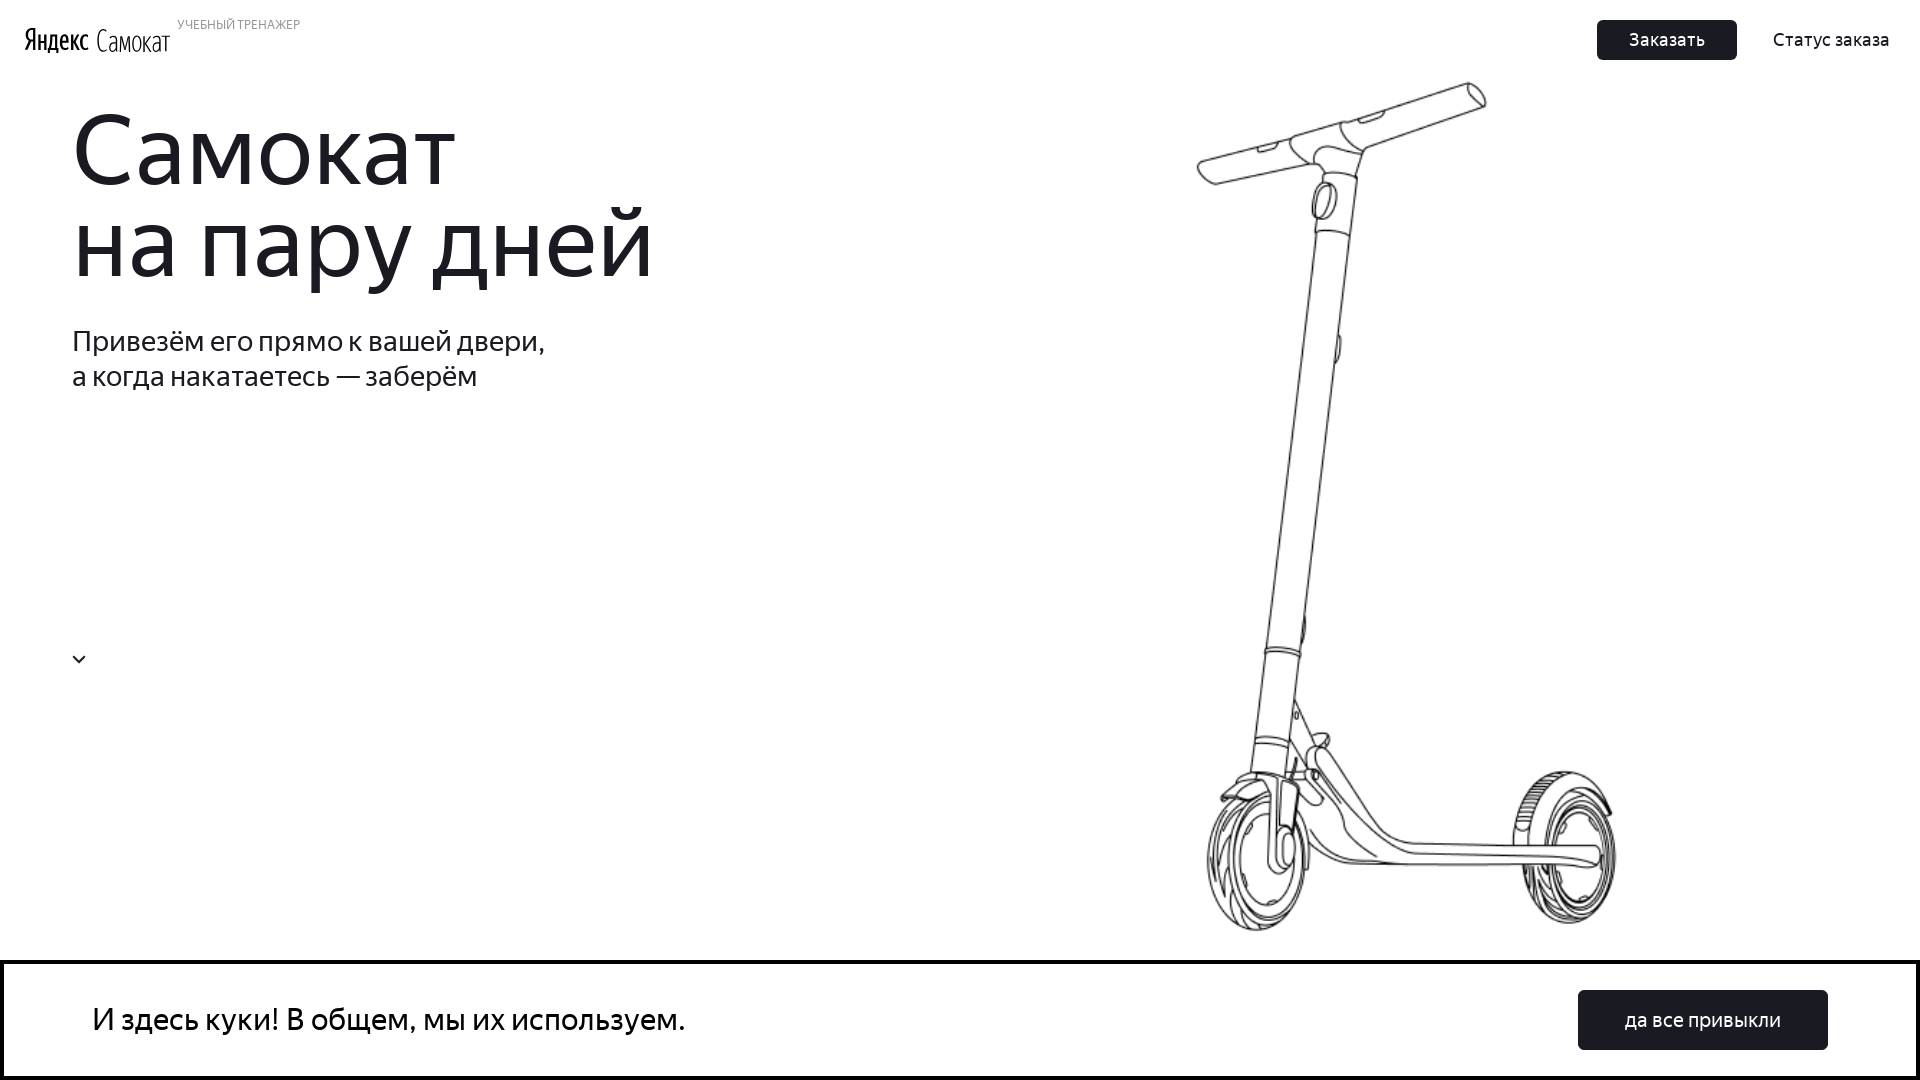

Upper order button is visible on start page
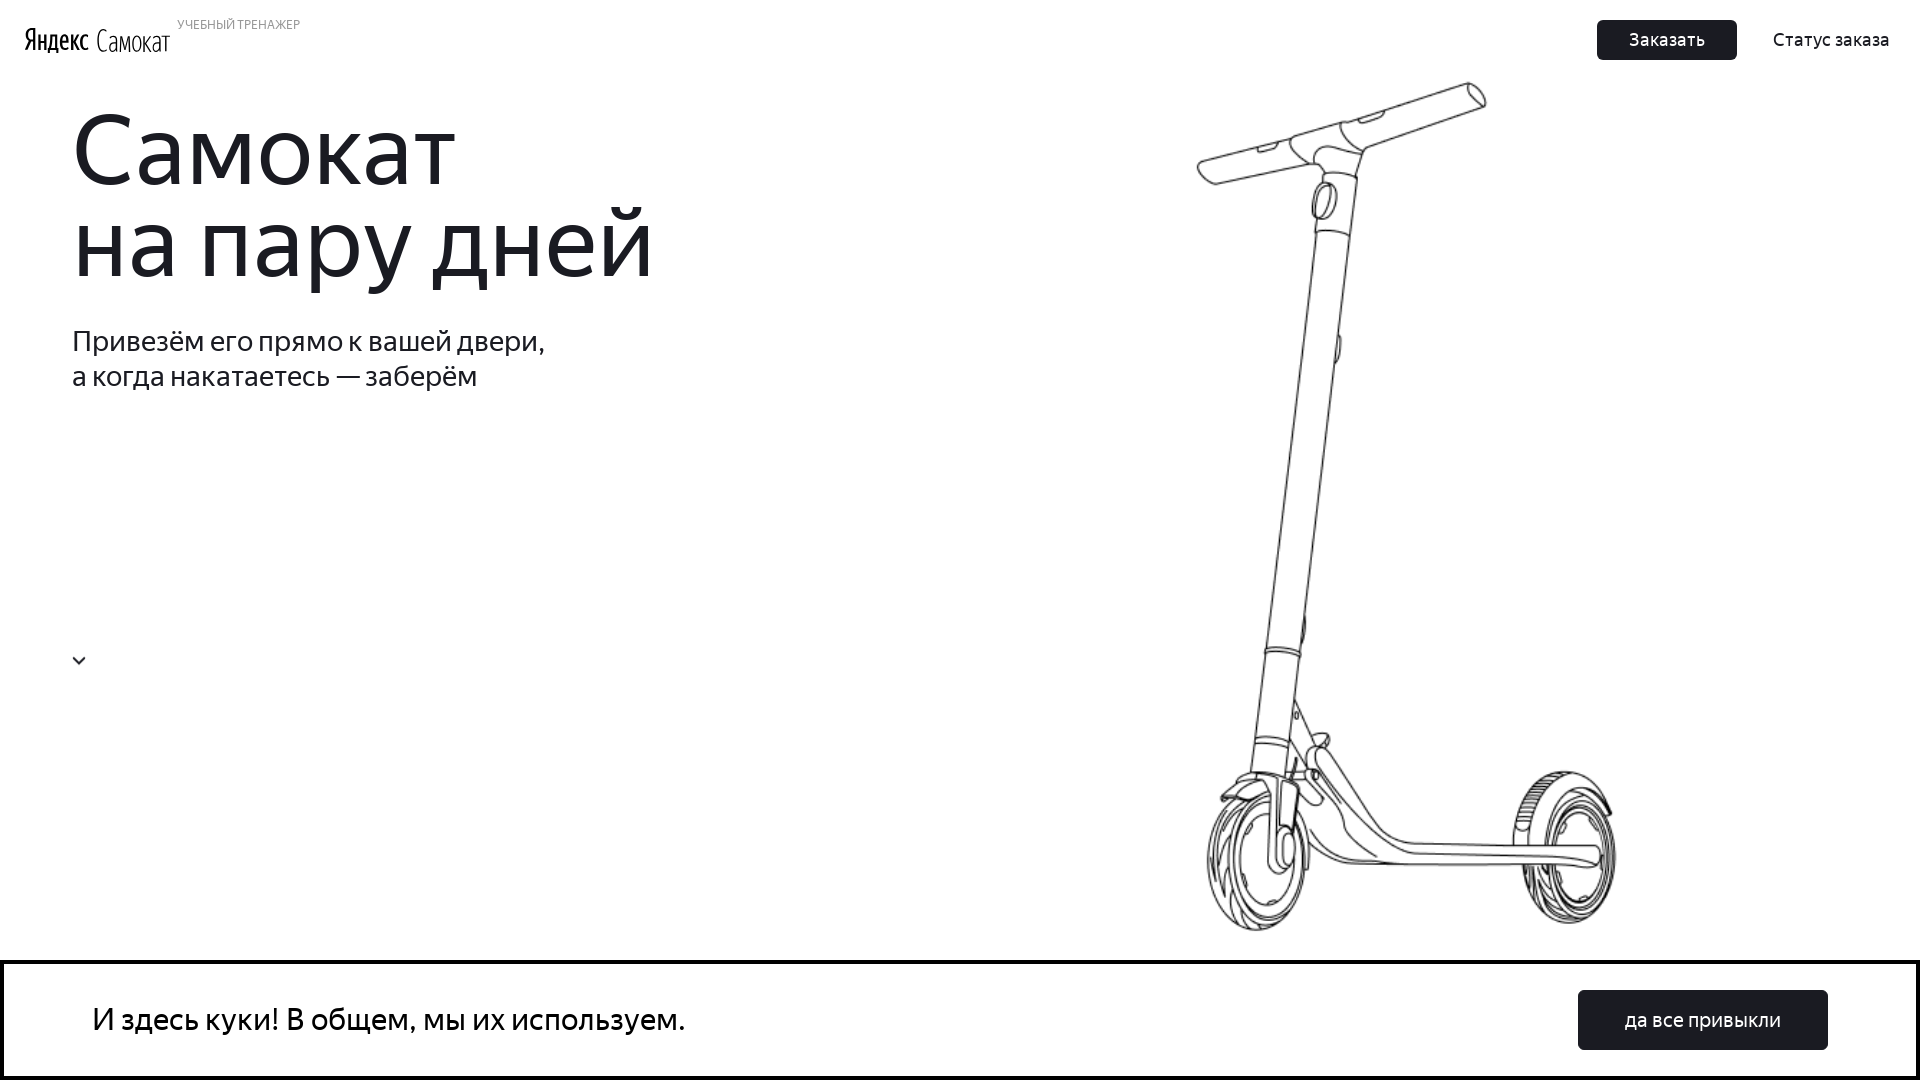

Clicked the upper order button at (1667, 40) on button.Button_Button__ra12g
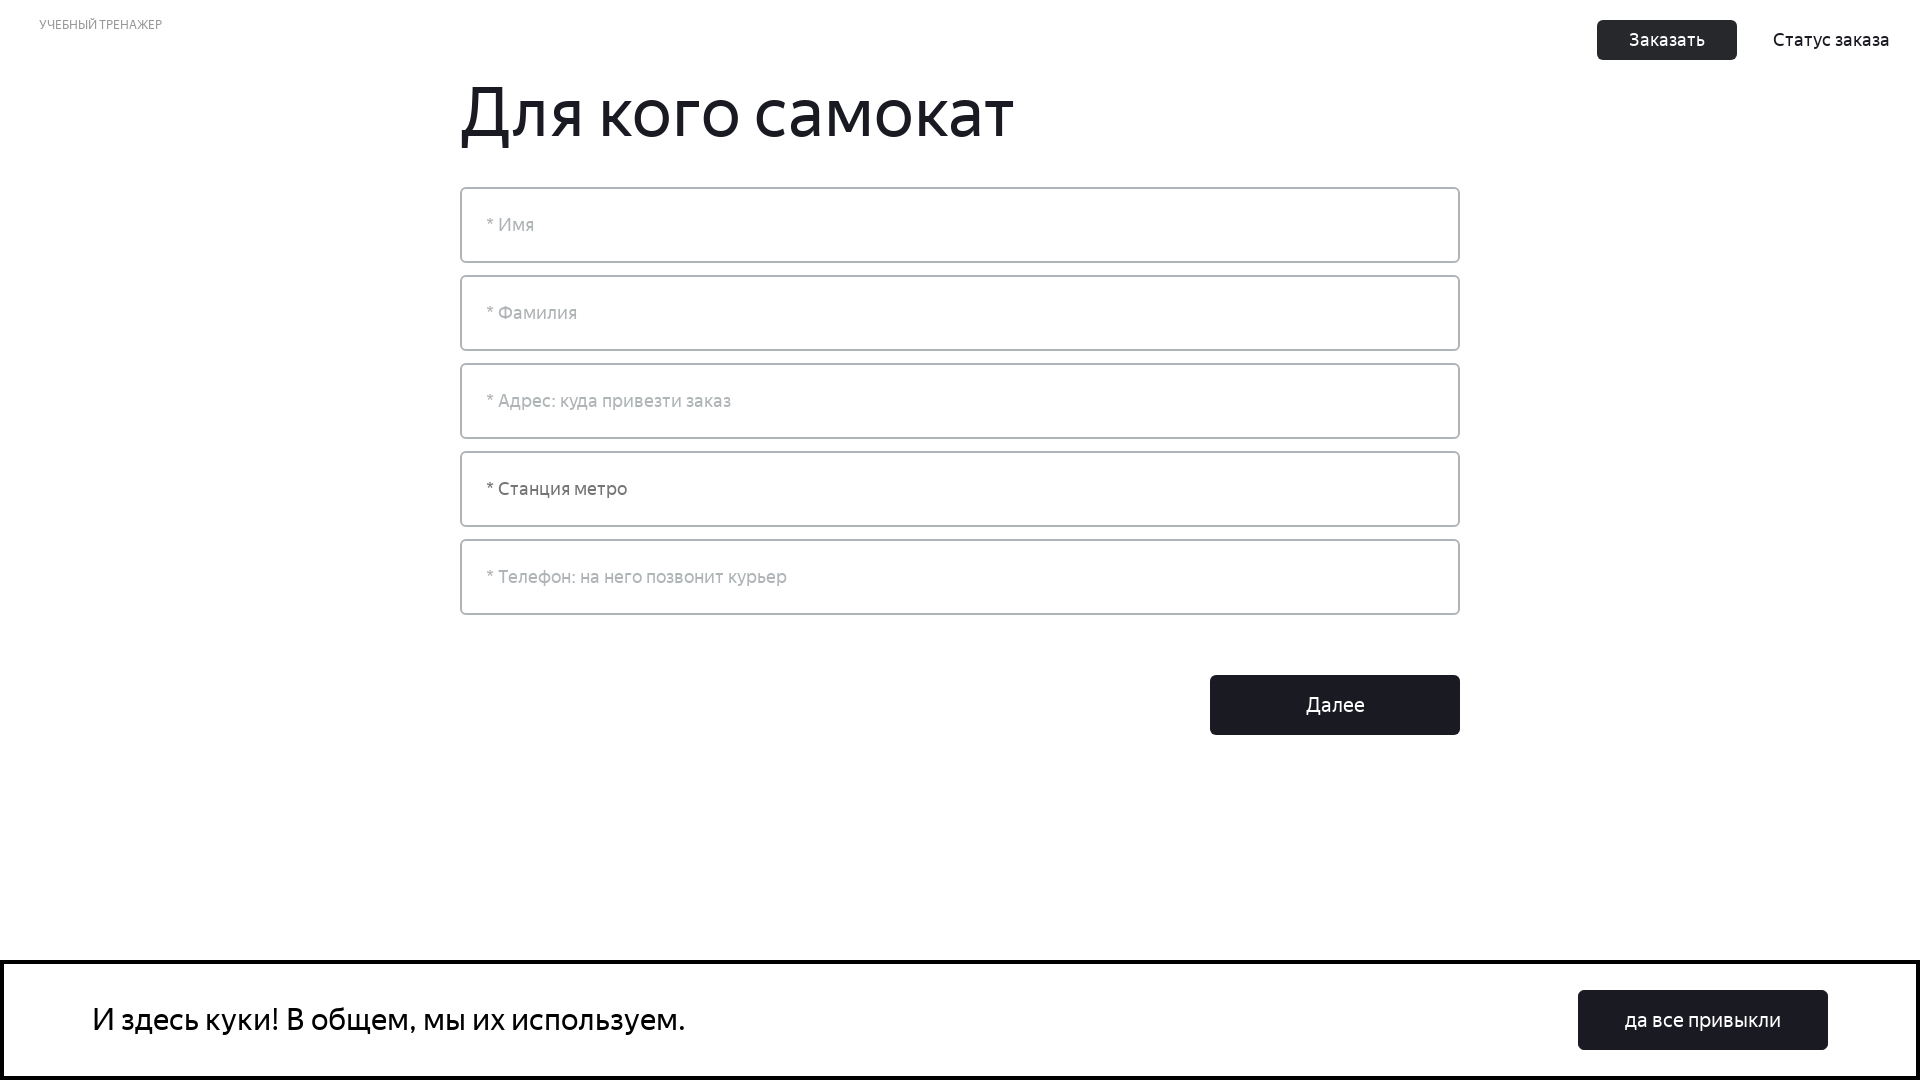

Successfully navigated to order page
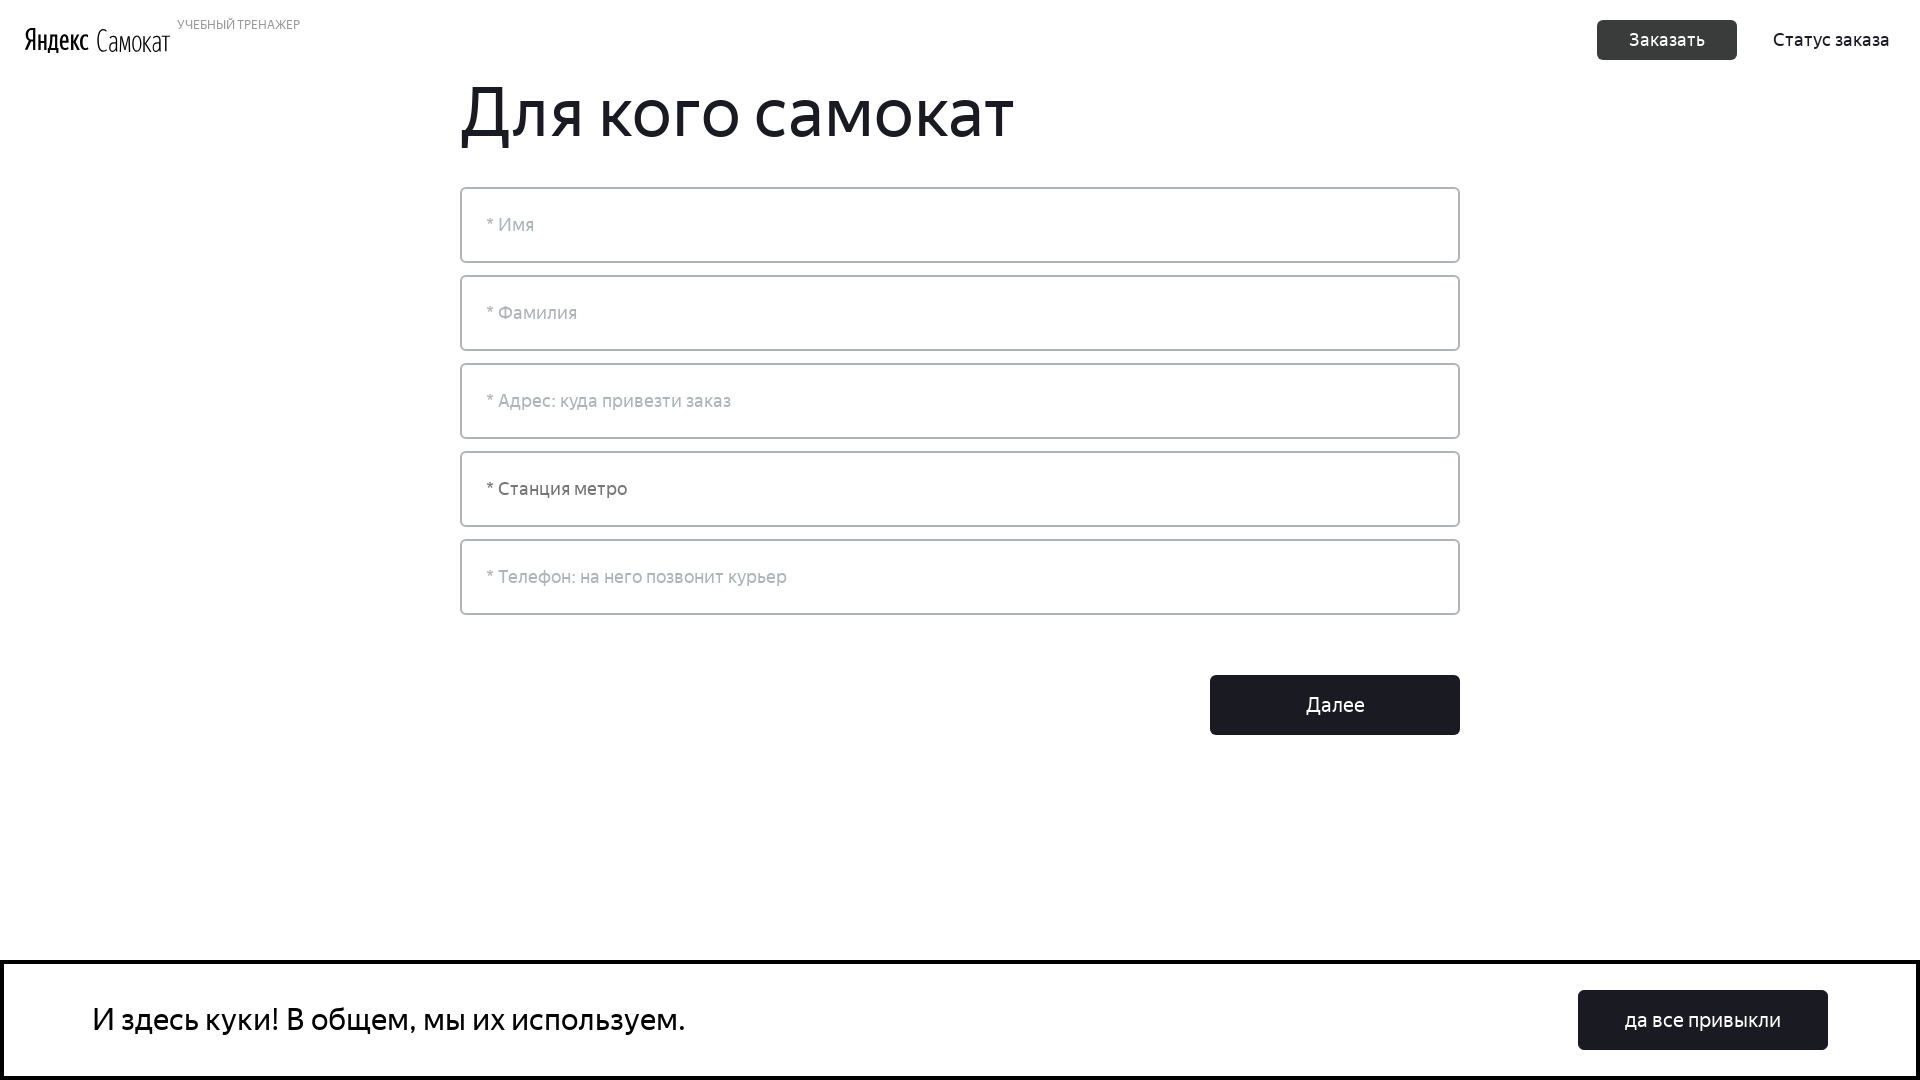

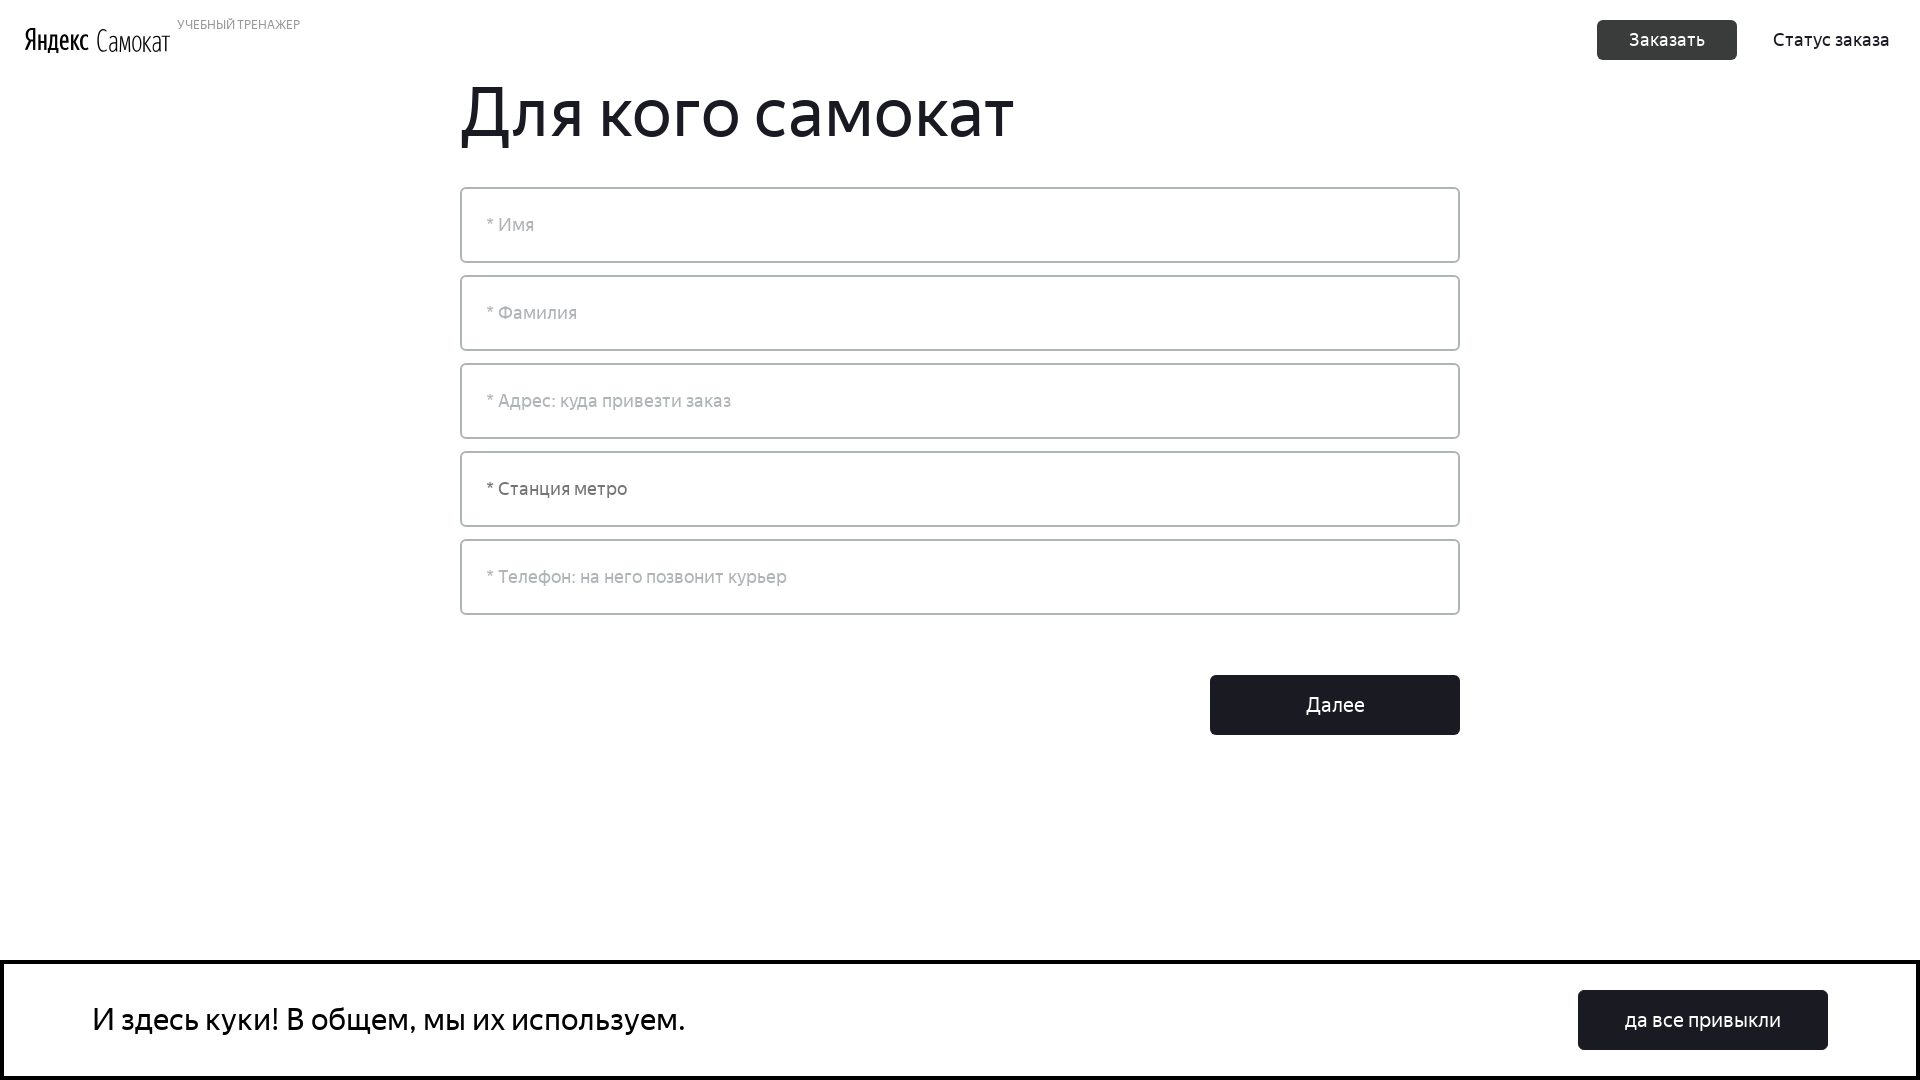